Tests AR BookFinder search flow by selecting user type, entering an ISBN, searching, and clicking on a book result

Starting URL: https://www.arbookfind.com/UserType.aspx?RedirectURL=%2fadvanced.aspx

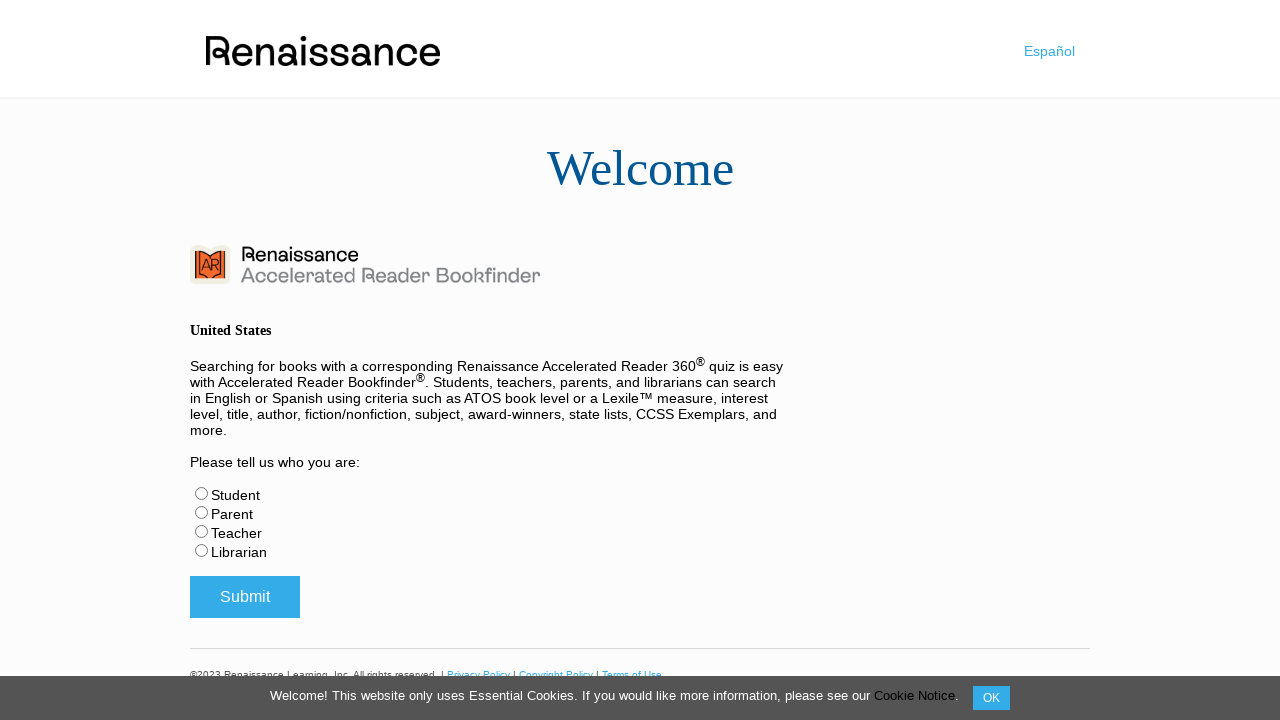

Selected Librarian user type at (202, 550) on #radLibrarian
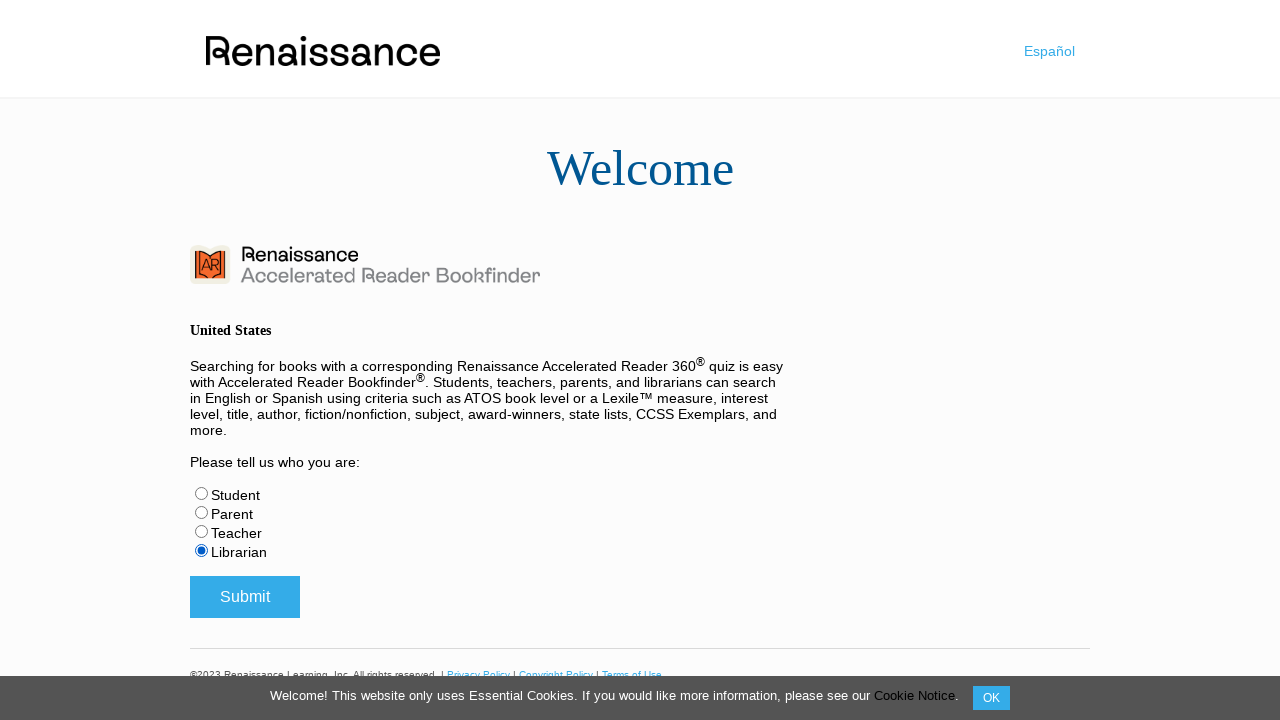

Submitted user type selection at (245, 597) on #btnSubmitUserType
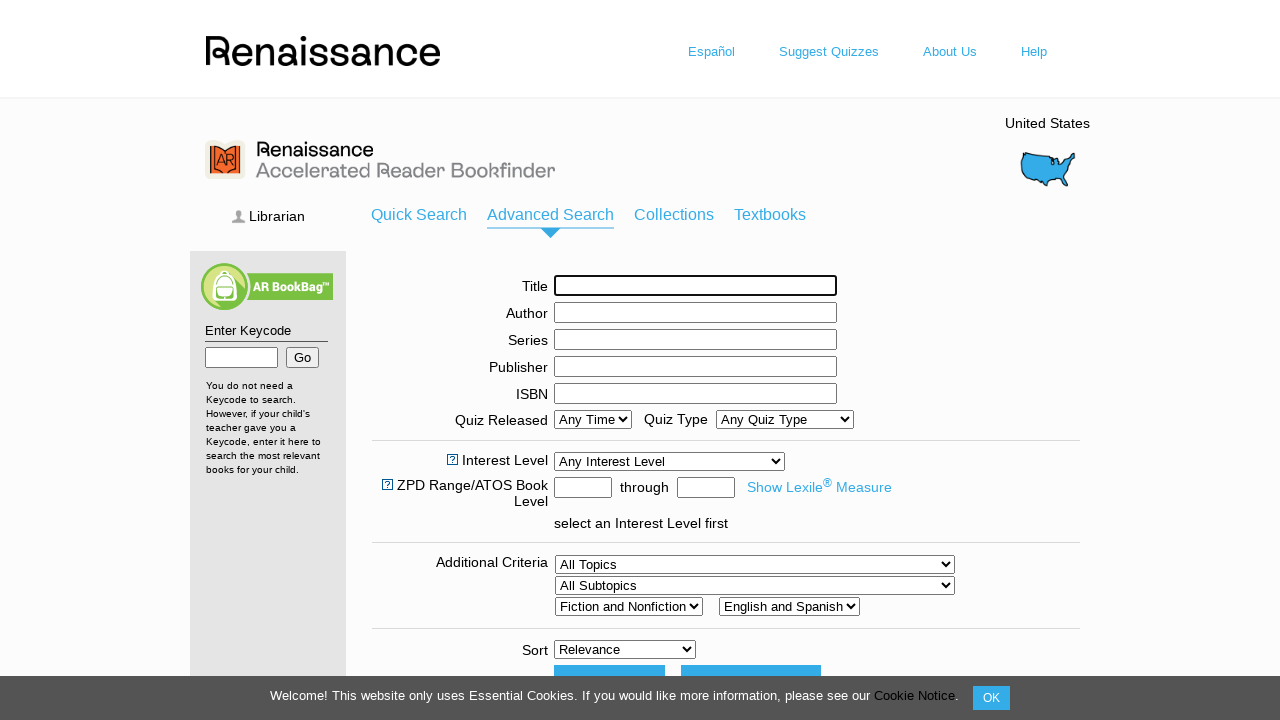

ISBN search box appeared
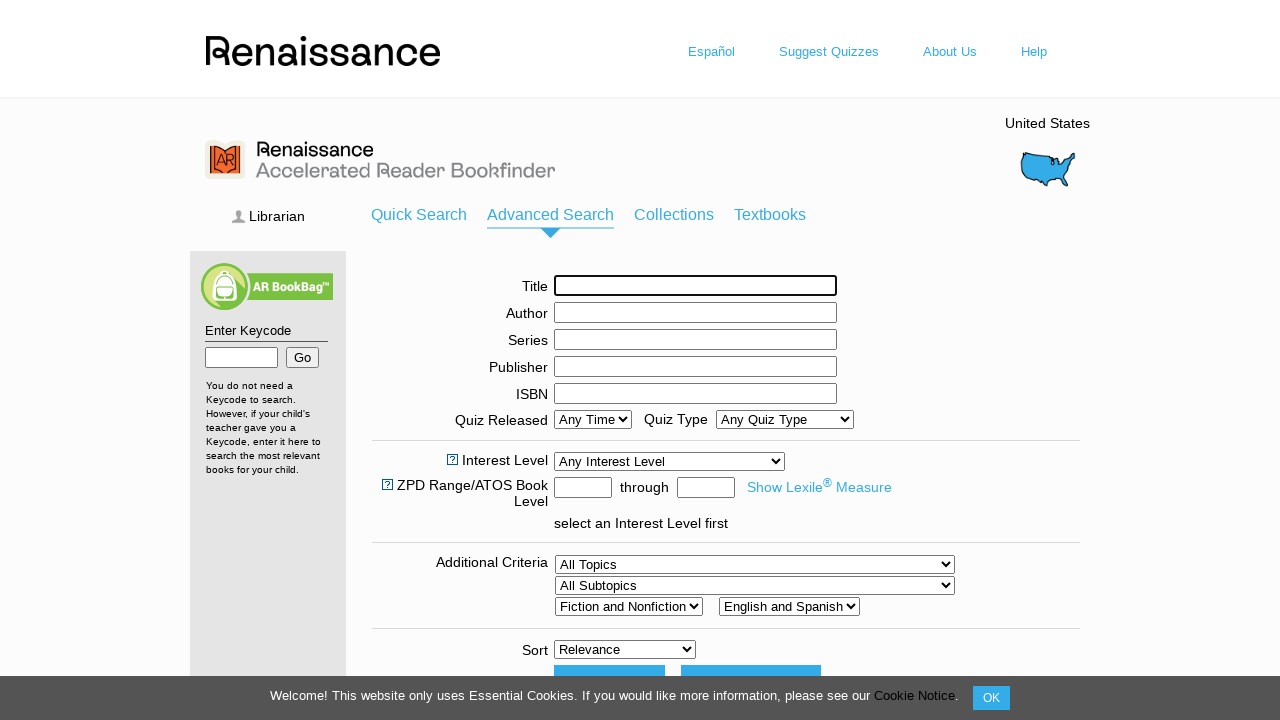

Entered ISBN 9780545010221 in search field on #ctl00_ContentPlaceHolder1_txtISBN
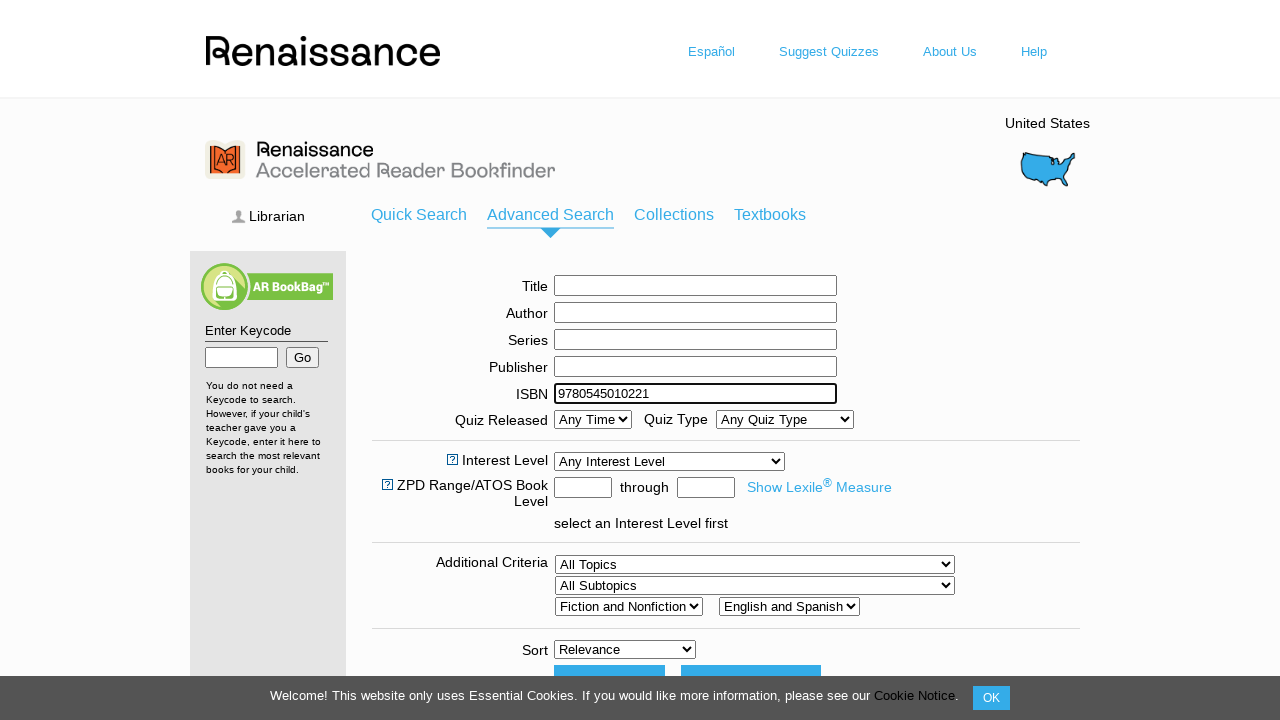

Clicked search button to find book at (609, 492) on #ctl00_ContentPlaceHolder1_btnDoIt
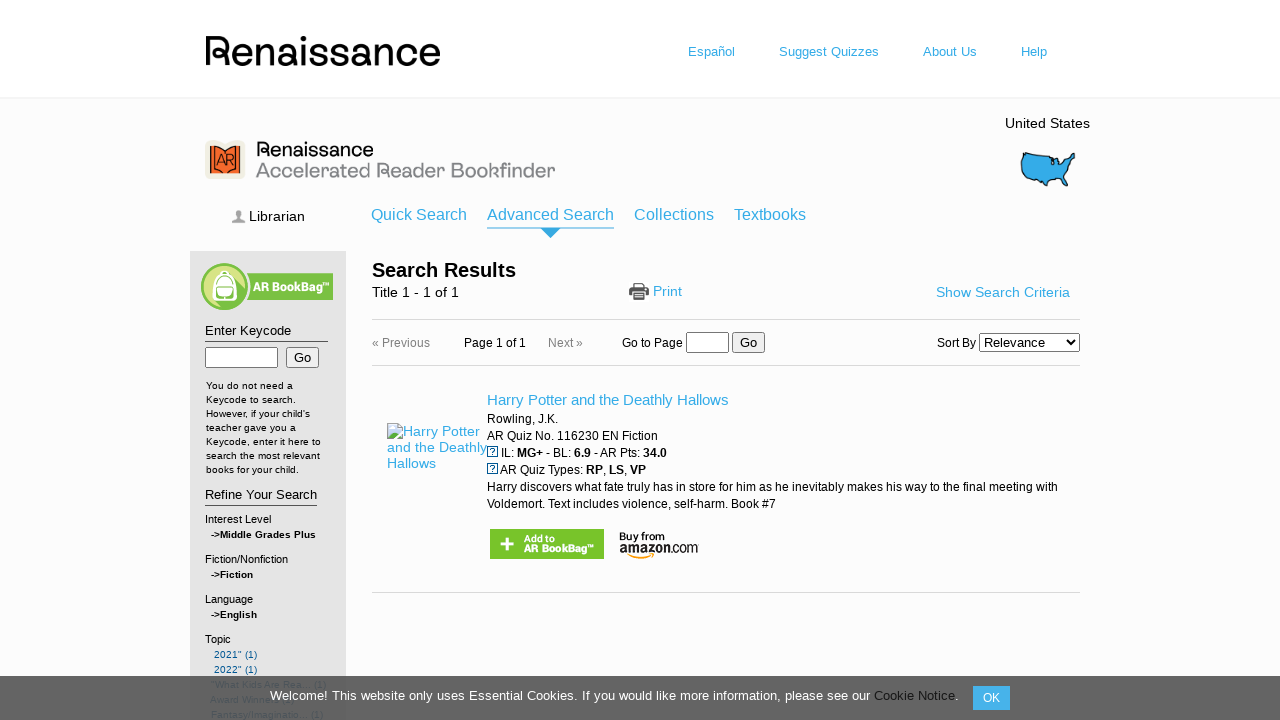

Search results page loaded
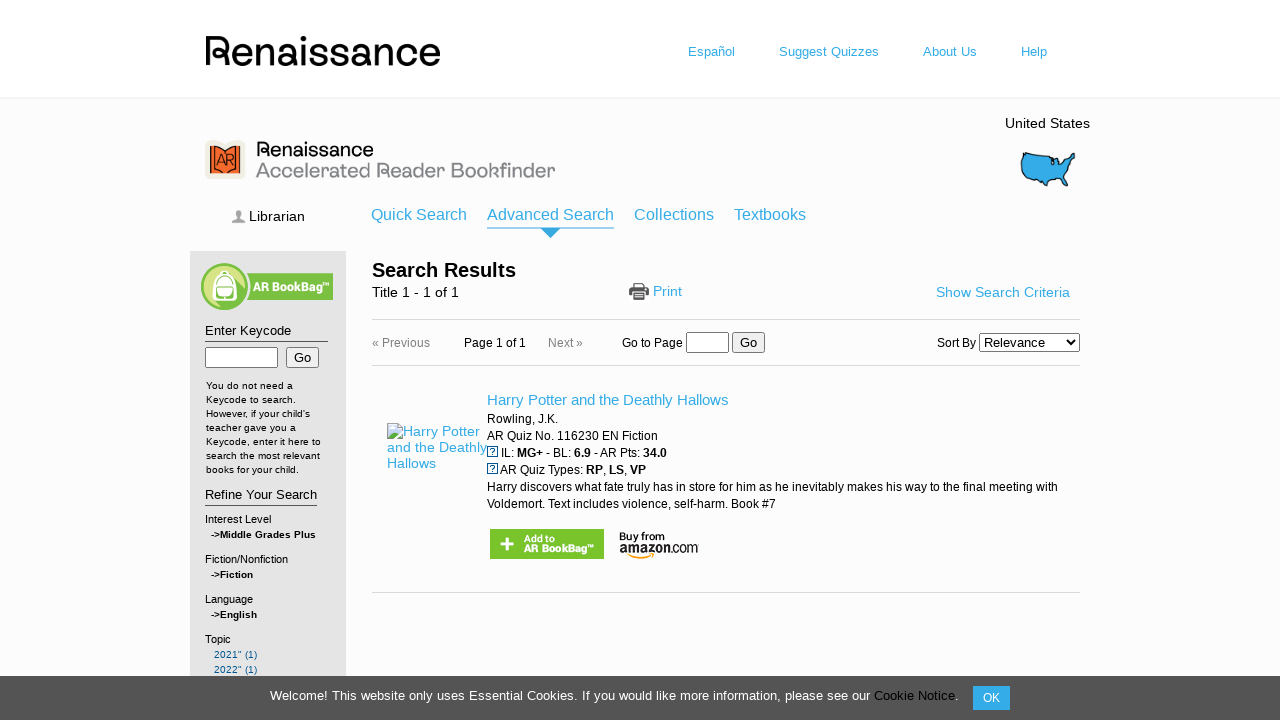

Book title element appeared in results
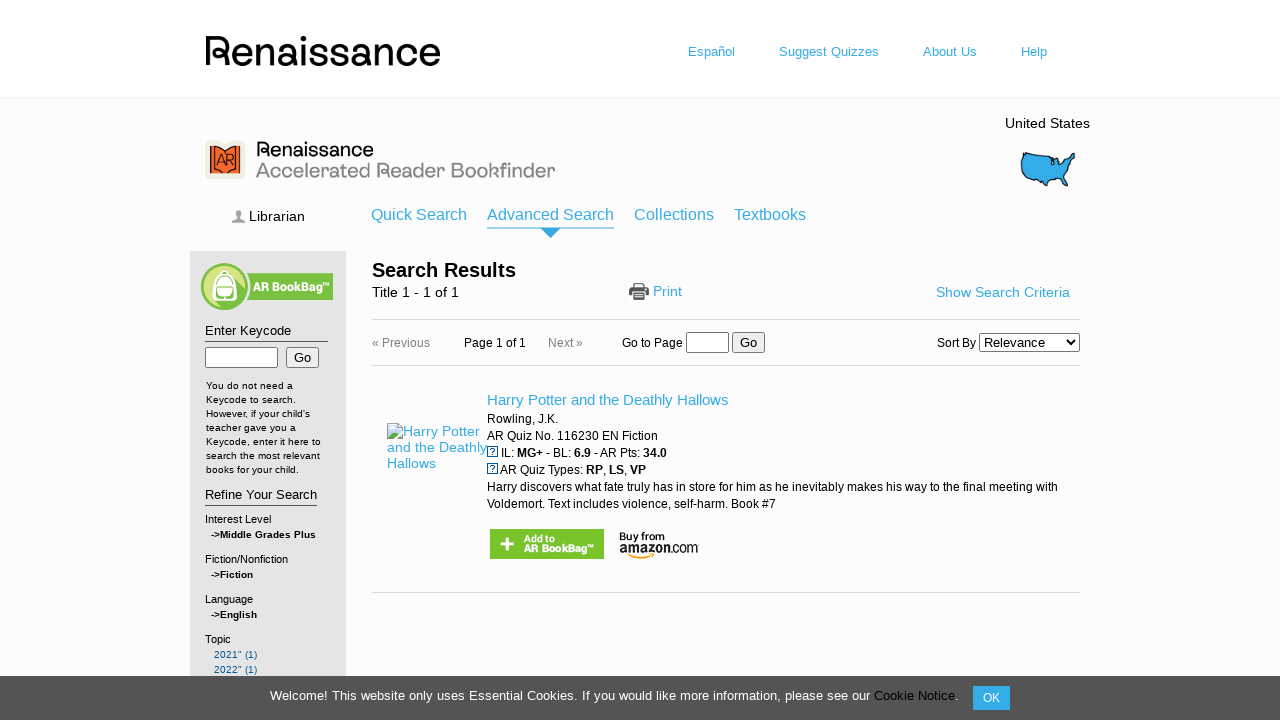

Clicked on first book result to view details at (608, 400) on #book-title
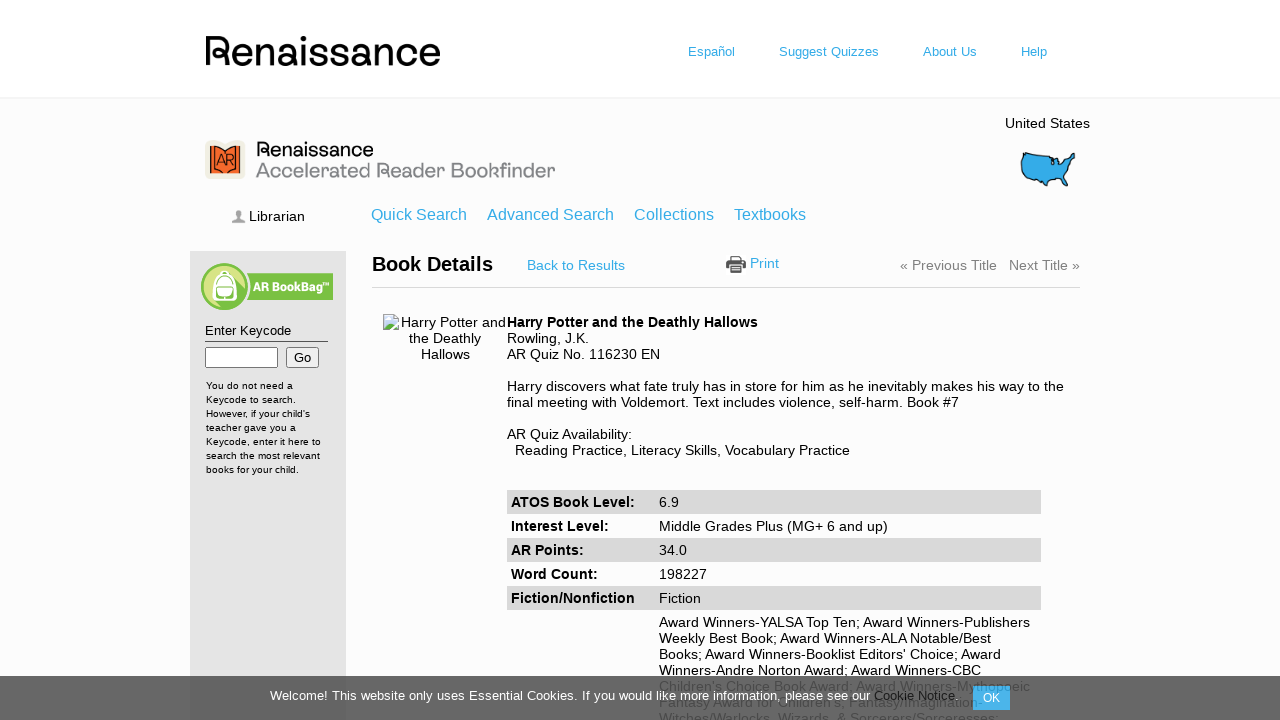

Book detail page loaded and ATOS level displayed
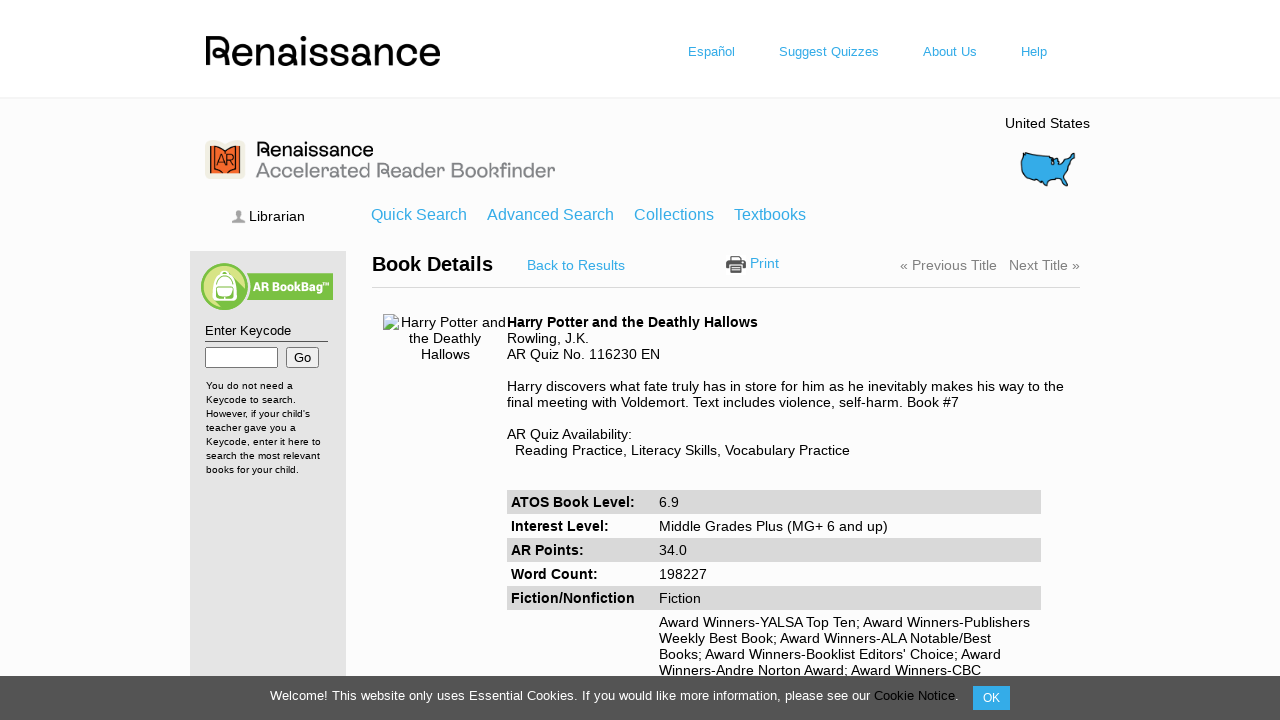

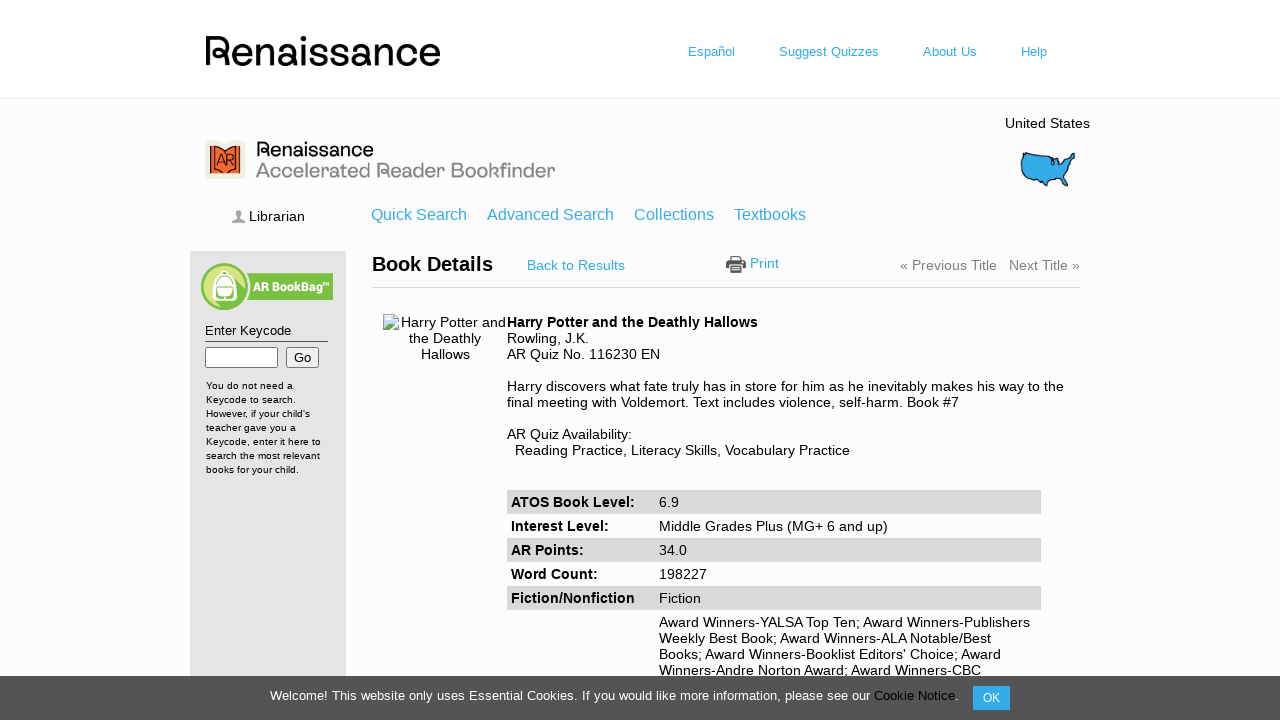